Tests checkbox functionality by checking and unchecking multiple car brand checkboxes (BMW, Benz, Honda), verifying independent selection behavior.

Starting URL: https://www.letskodeit.com/practice

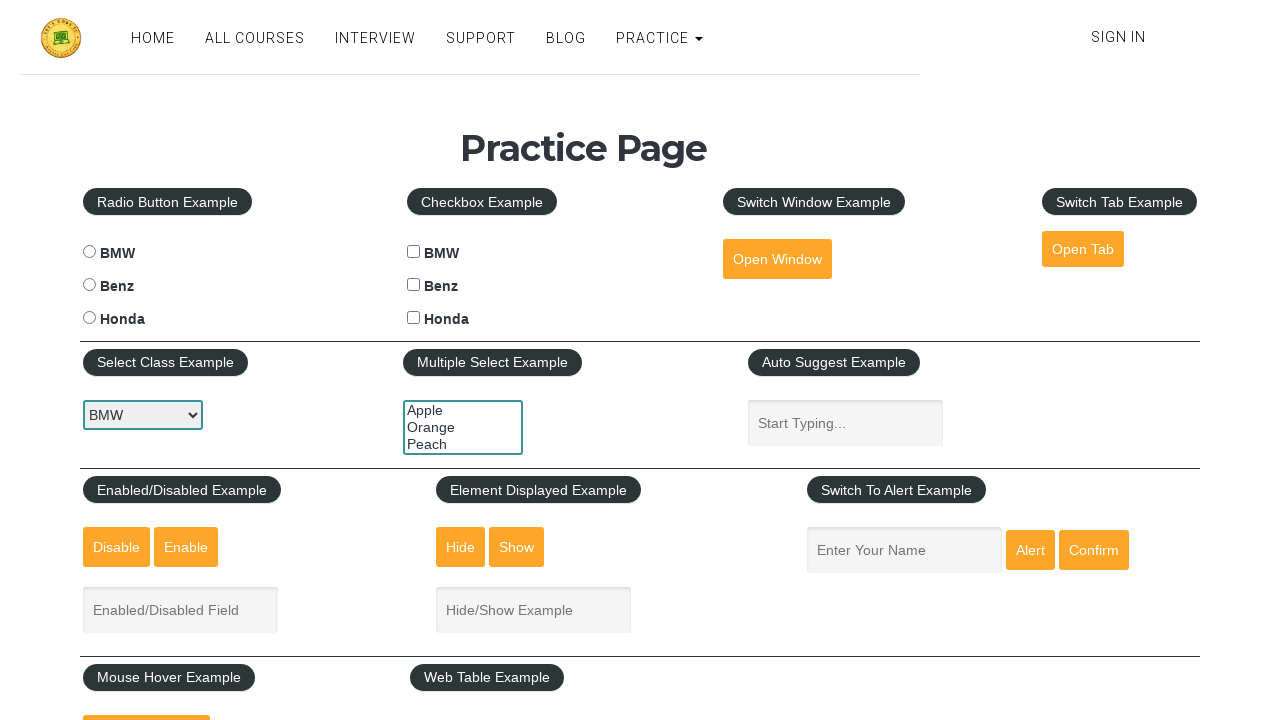

Waited for BMW checkbox to be visible
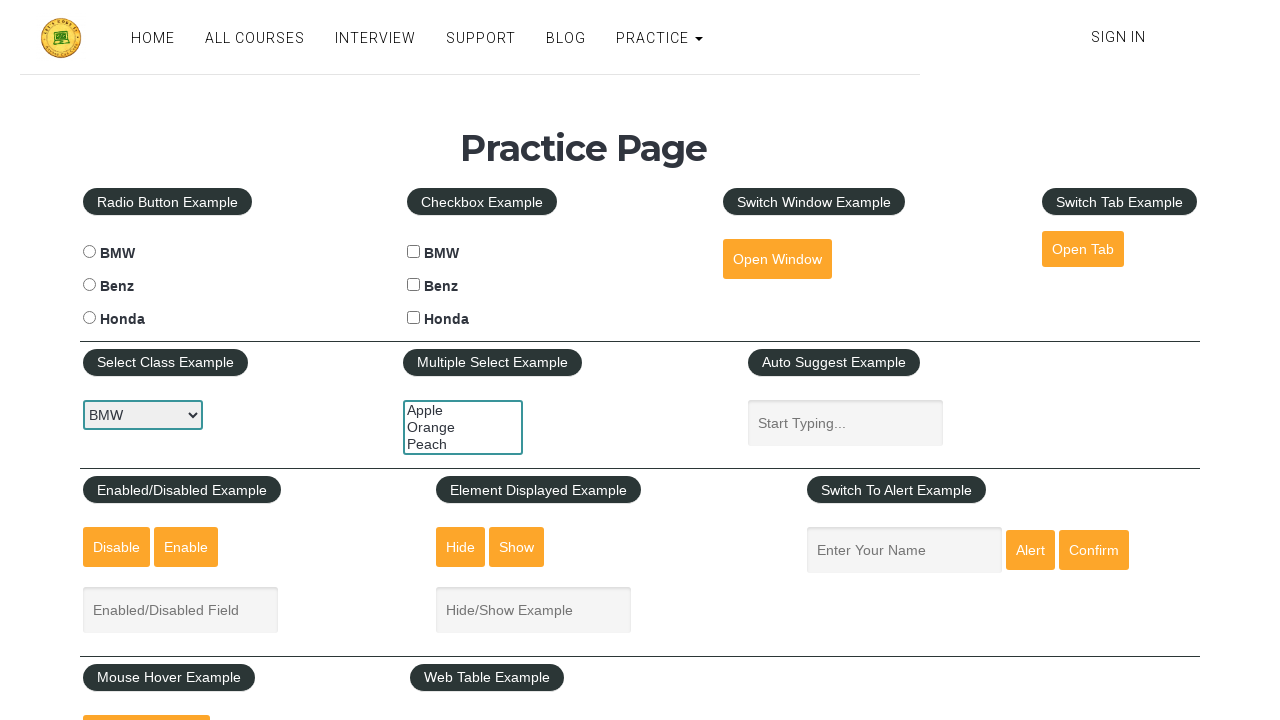

Checked BMW checkbox at (414, 252) on #bmwcheck
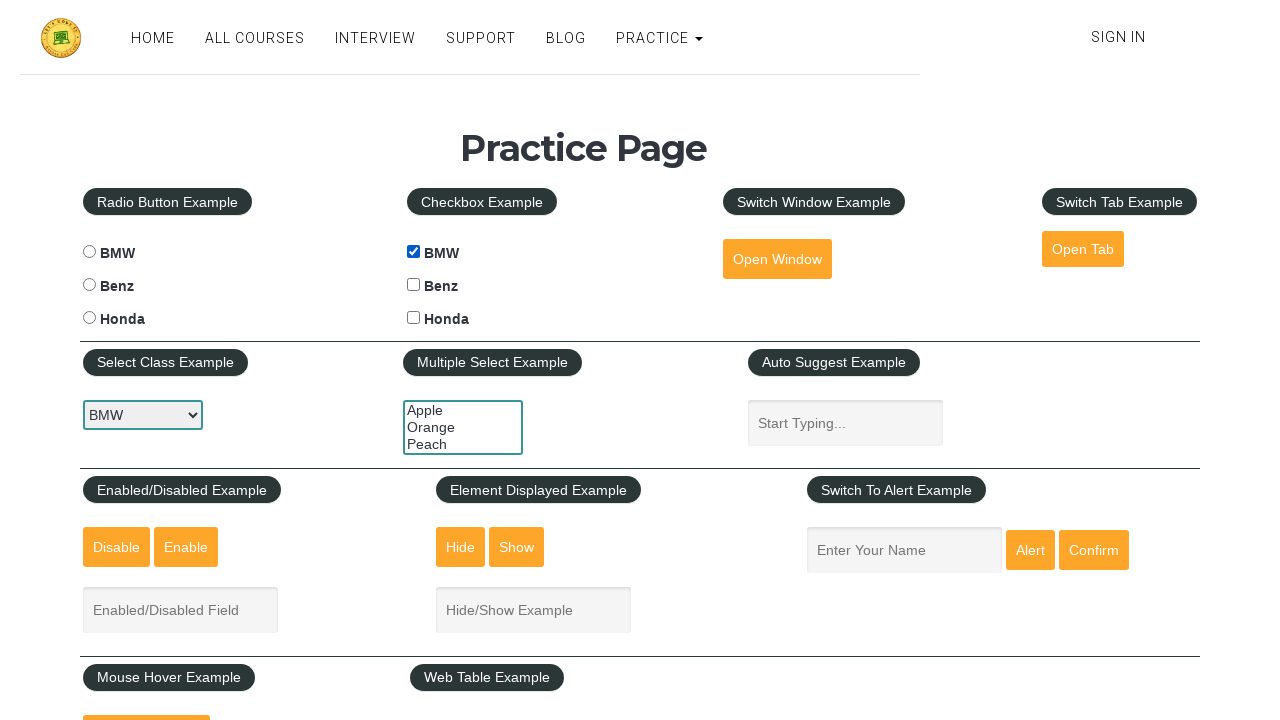

Unchecked BMW checkbox at (414, 252) on #bmwcheck
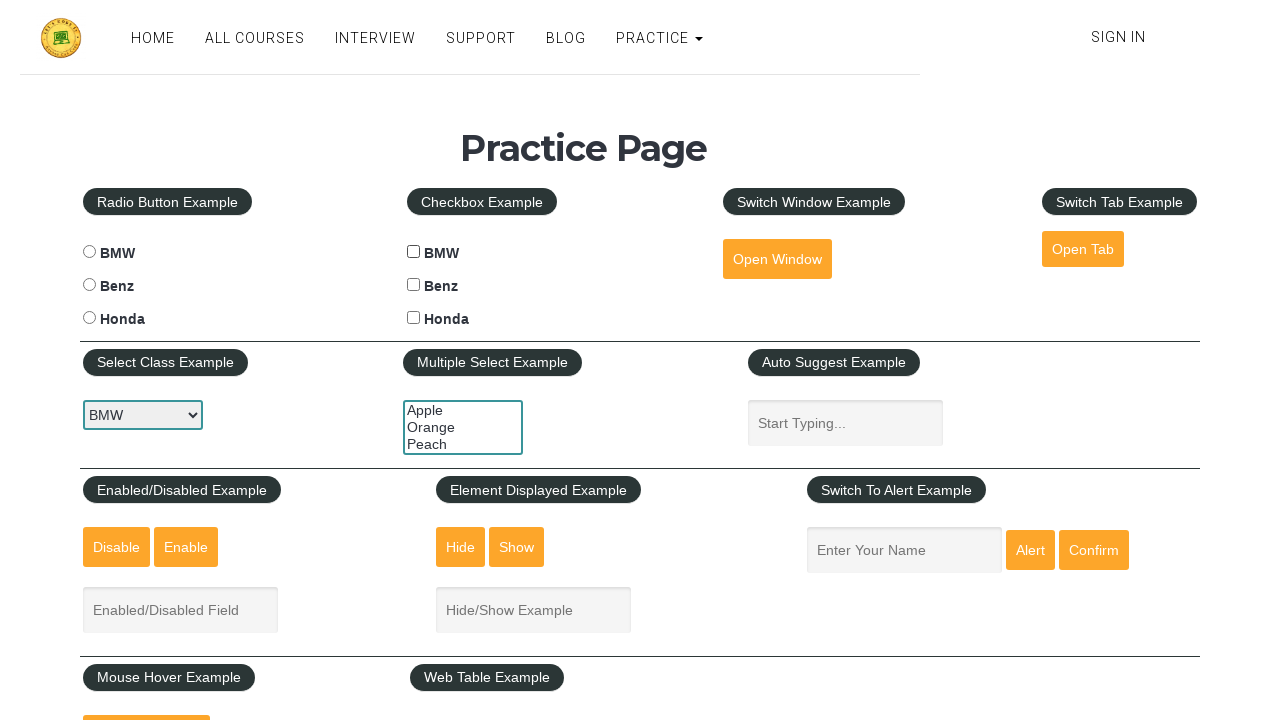

Checked Benz checkbox at (414, 285) on #benzcheck
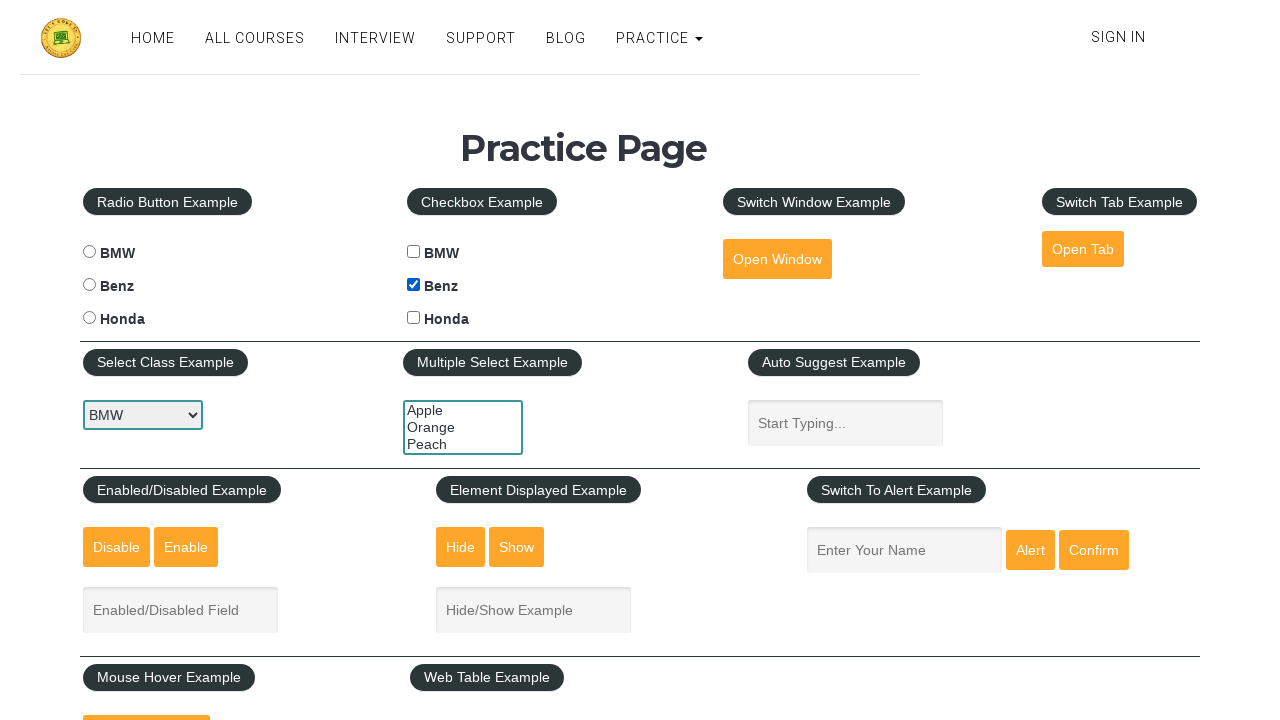

Unchecked Benz checkbox at (414, 285) on #benzcheck
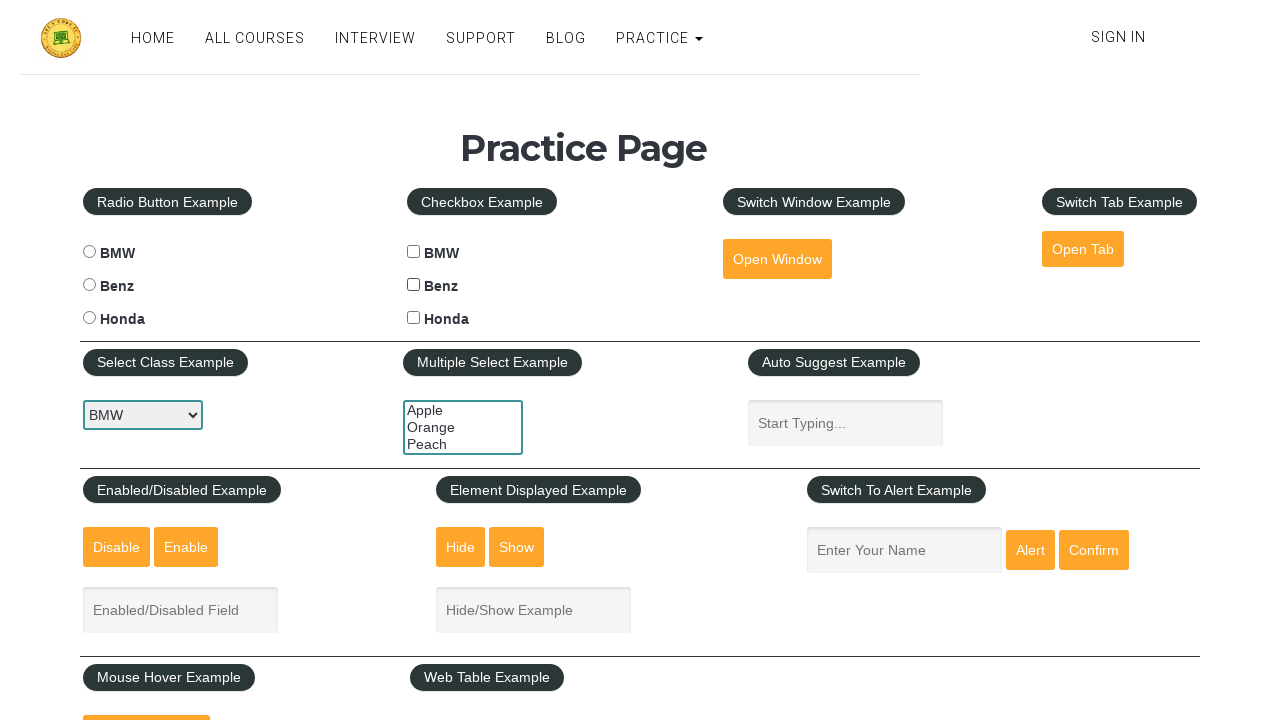

Checked Honda checkbox at (414, 318) on #hondacheck
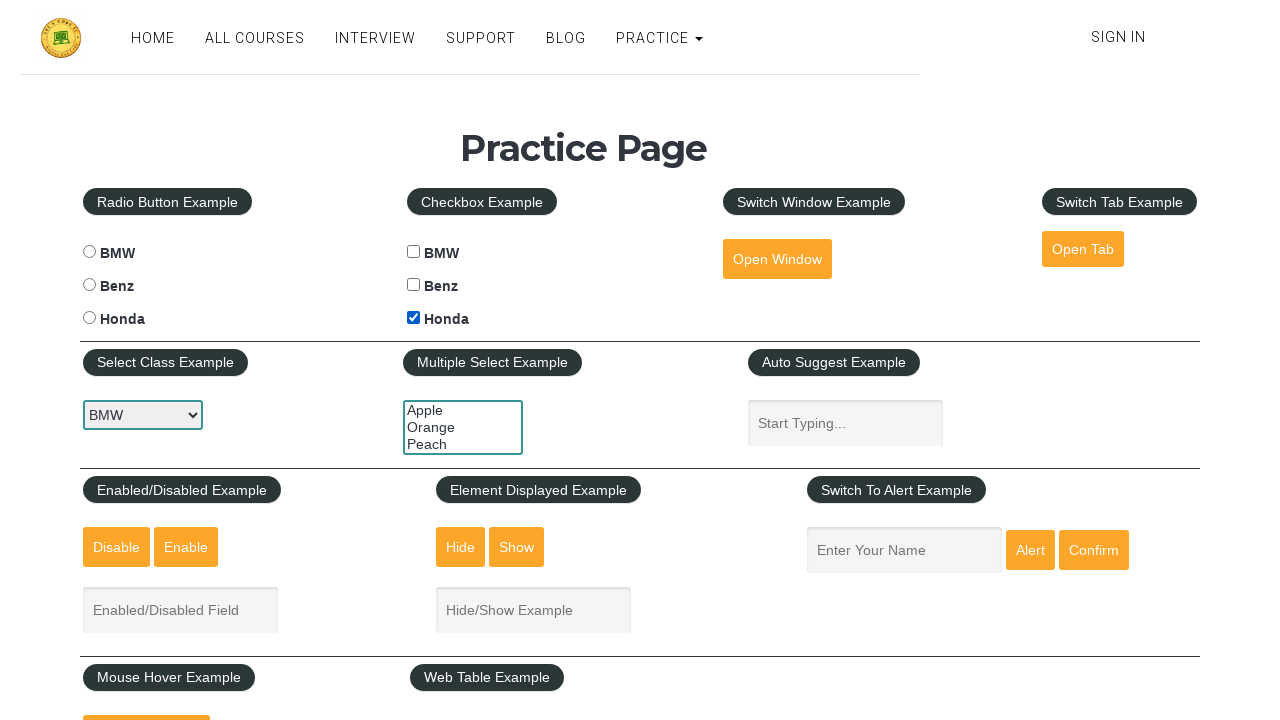

Unchecked Honda checkbox at (414, 318) on #hondacheck
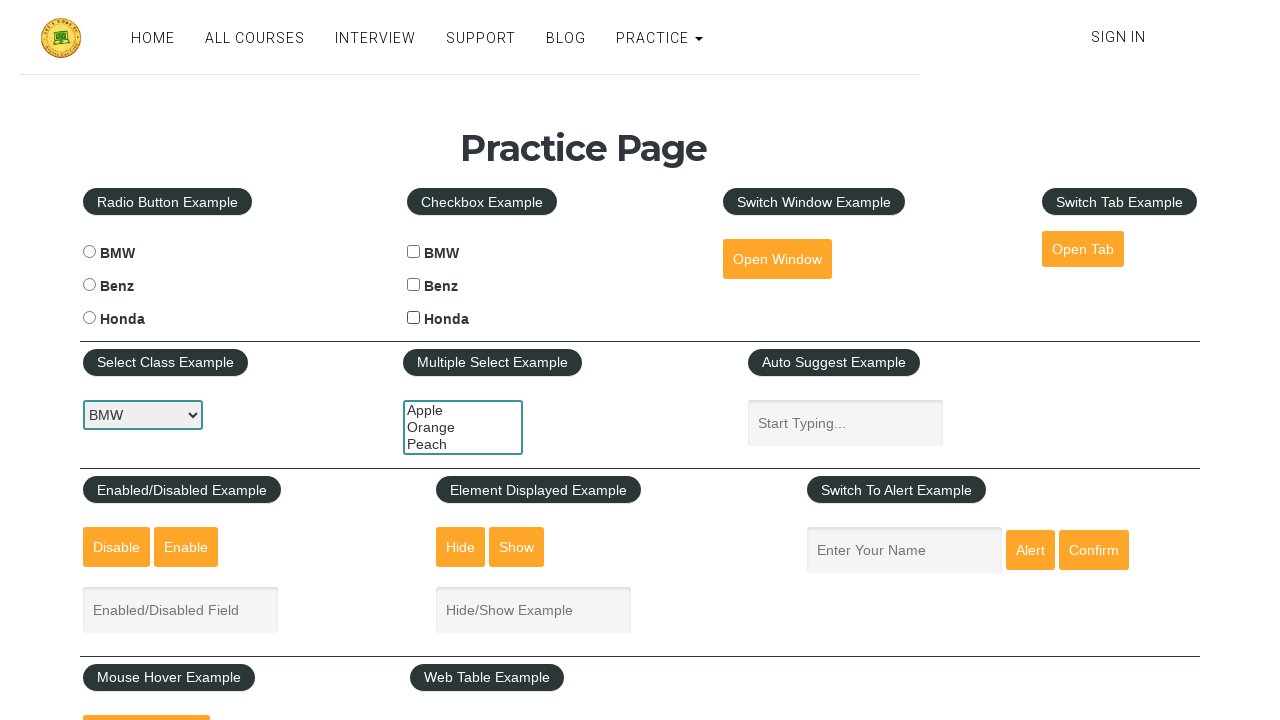

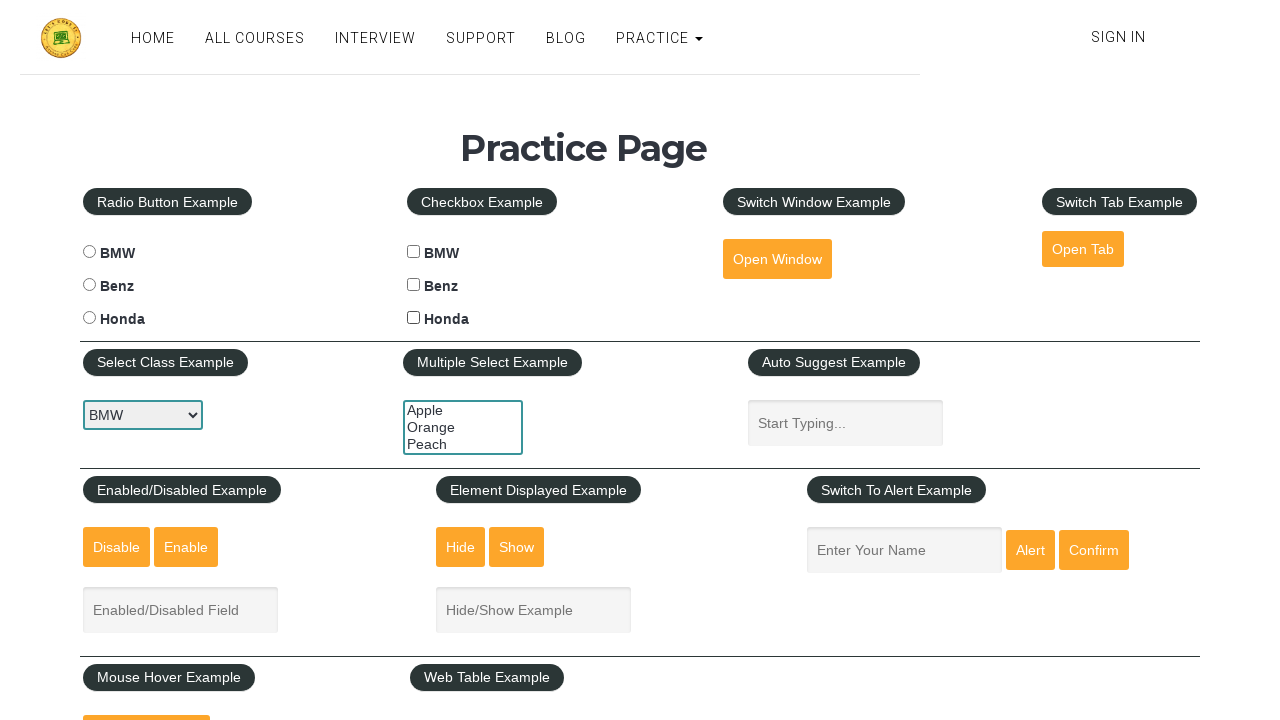